Tests a registration form by filling in required fields (first name, last name, email, phone, and address) and submitting the form, then verifies successful registration message is displayed.

Starting URL: http://suninjuly.github.io/registration1.html

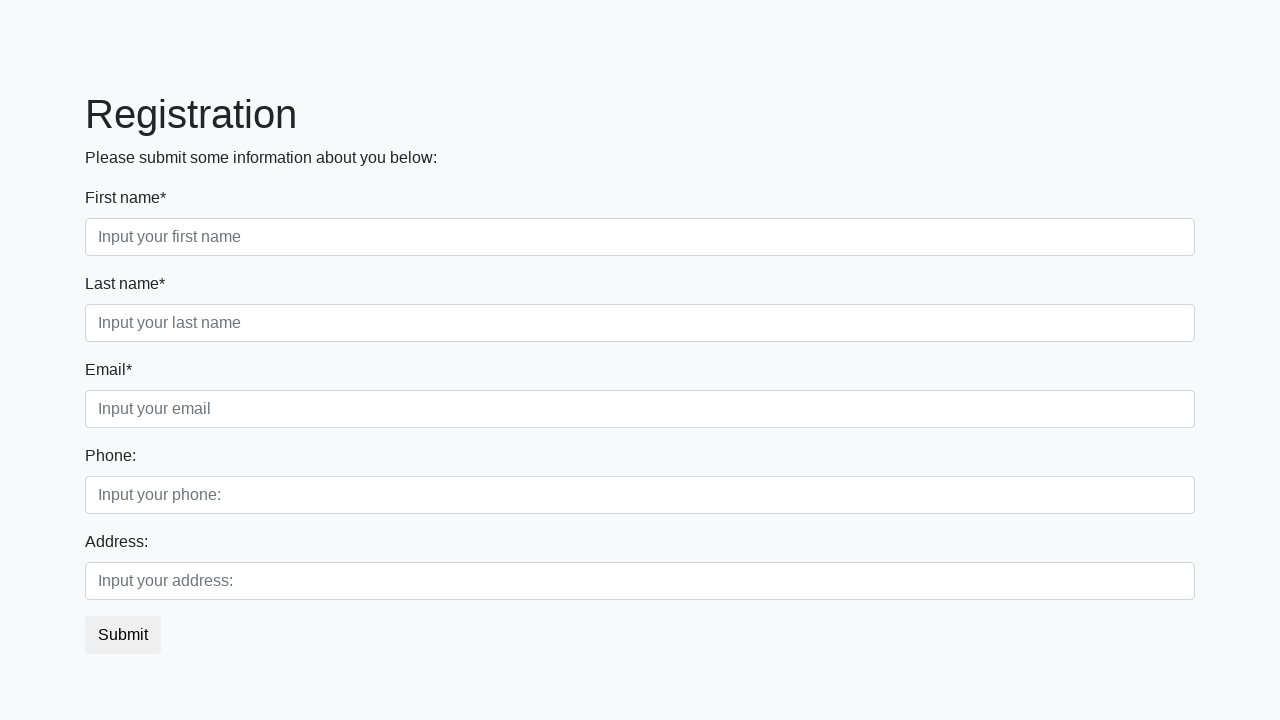

Filled first name field with 'Mikhail' on [placeholder="Input your first name"]
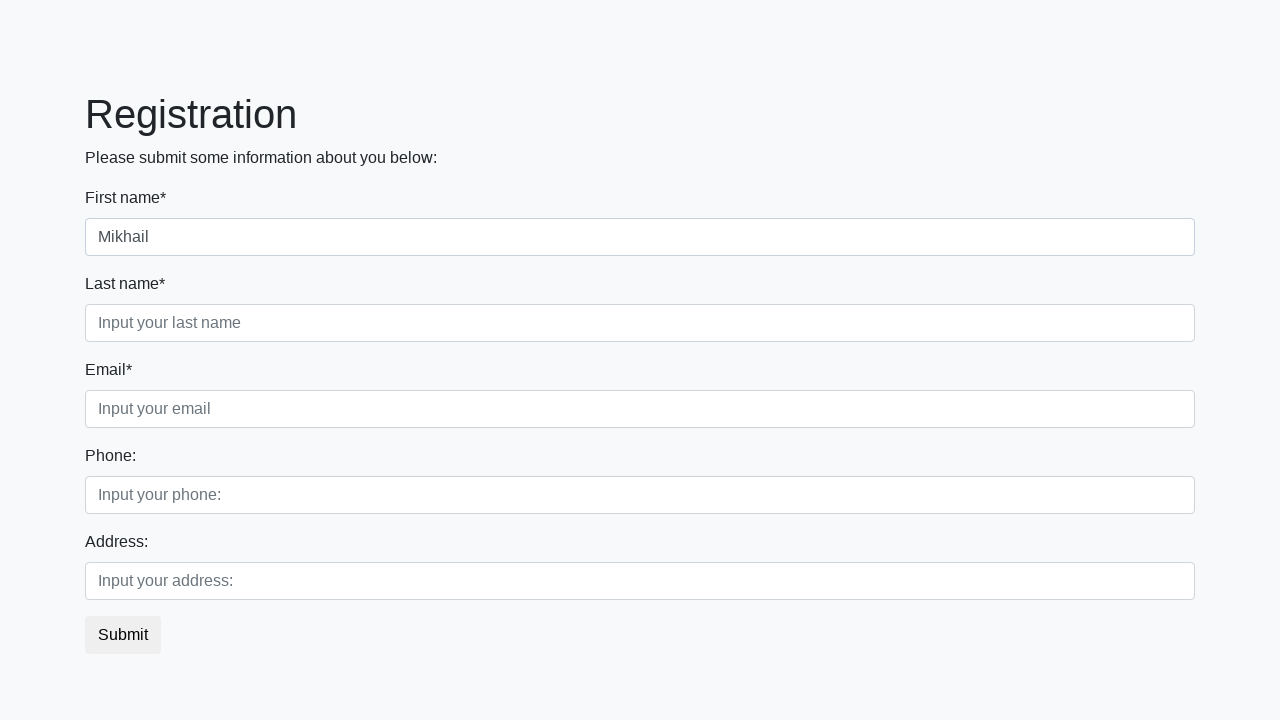

Filled last name field with 'Petrov' on .first_block > .second_class > input
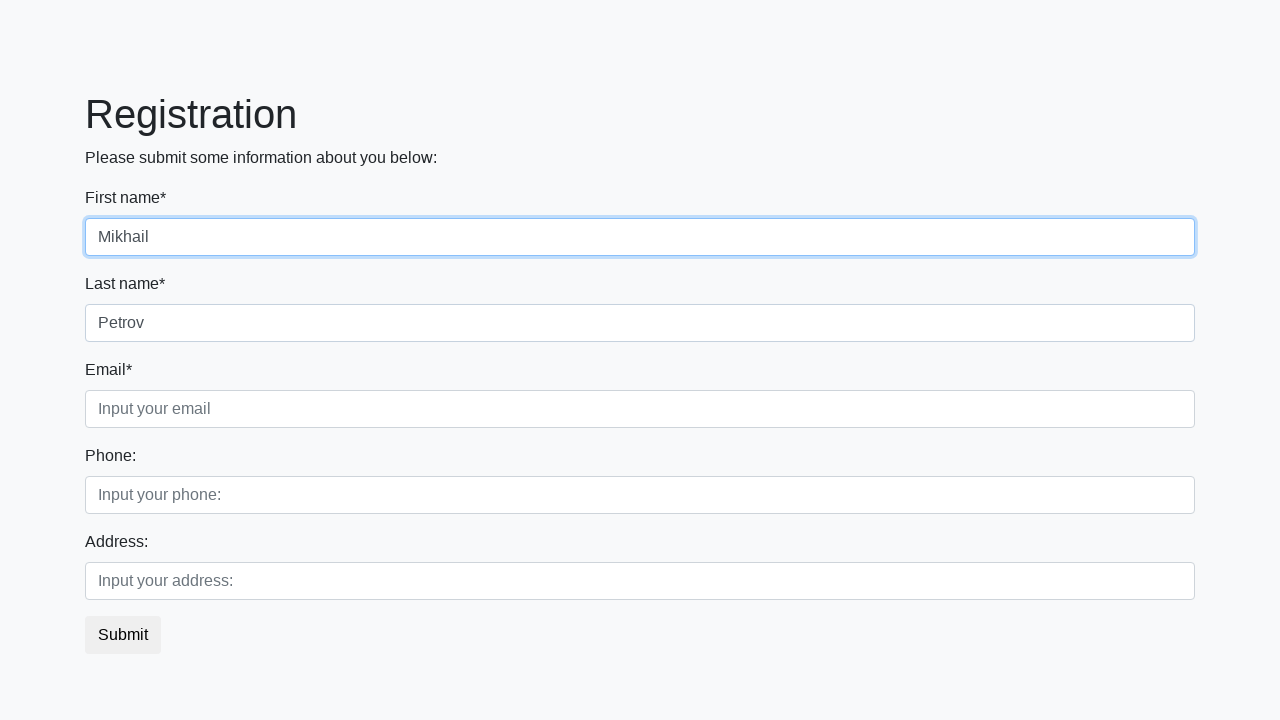

Filled email field with 'mikhail.petrov@testmail.ru' on .first_block > .third_class > input
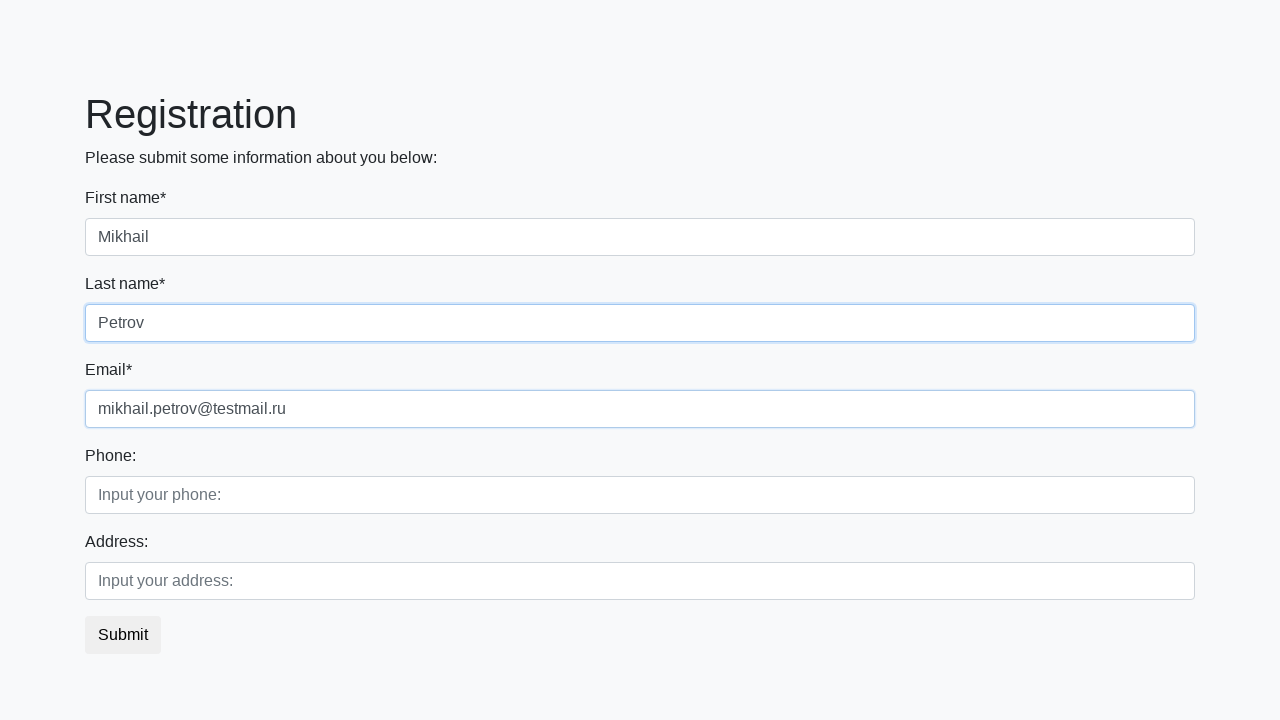

Filled phone field with '79001234567' on .second_block > .first_class > input
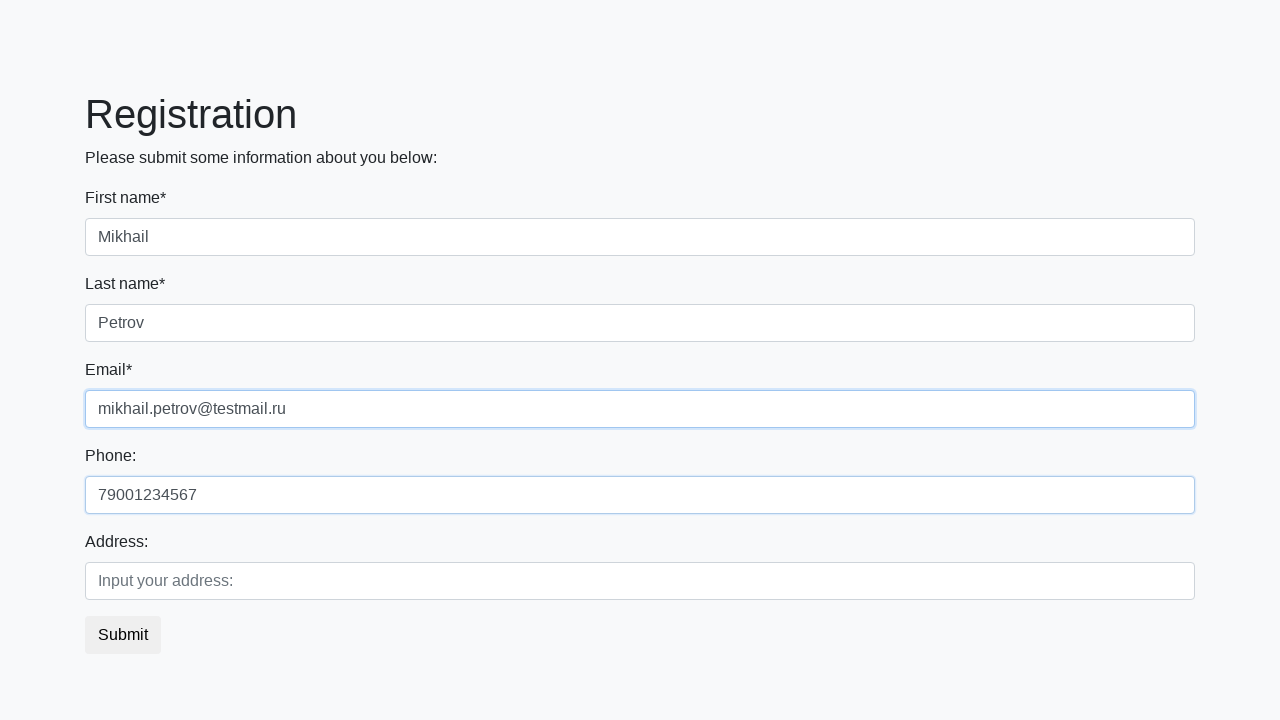

Filled address field with 'Moscow, Red Square 1' on .second_block > .second_class > input
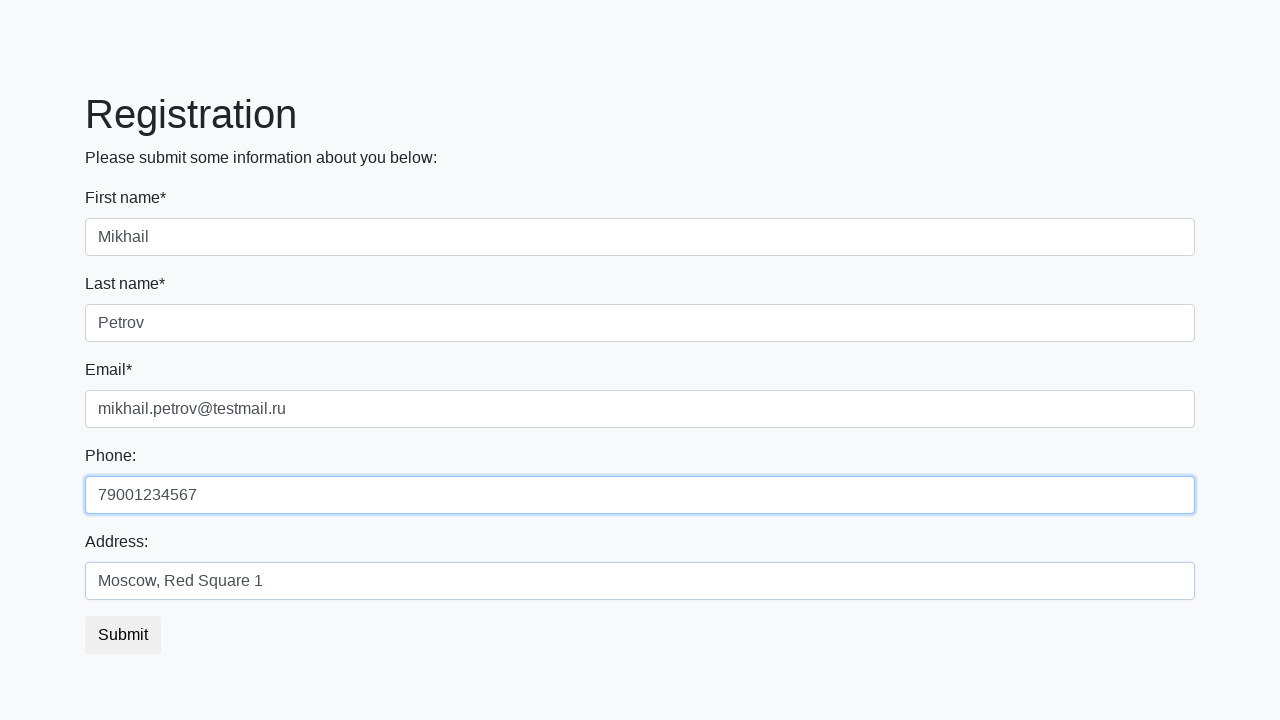

Clicked submit button to register at (123, 635) on button.btn
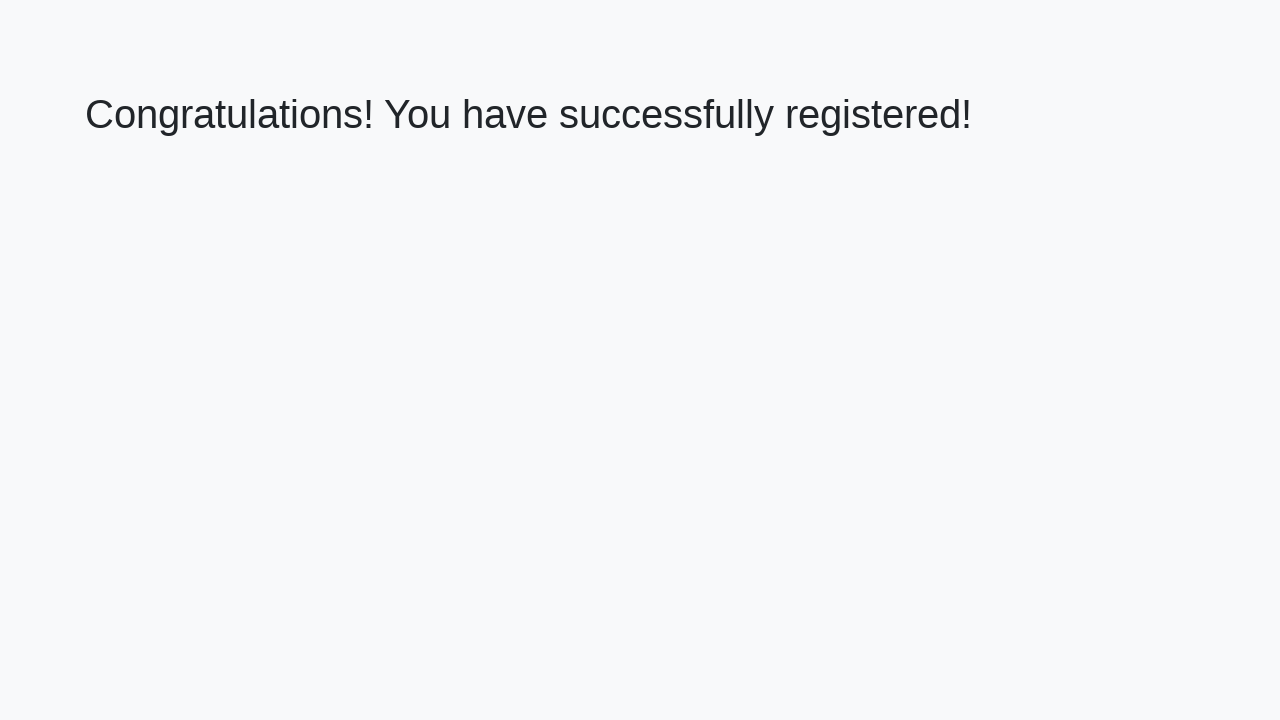

Waited for success message to appear
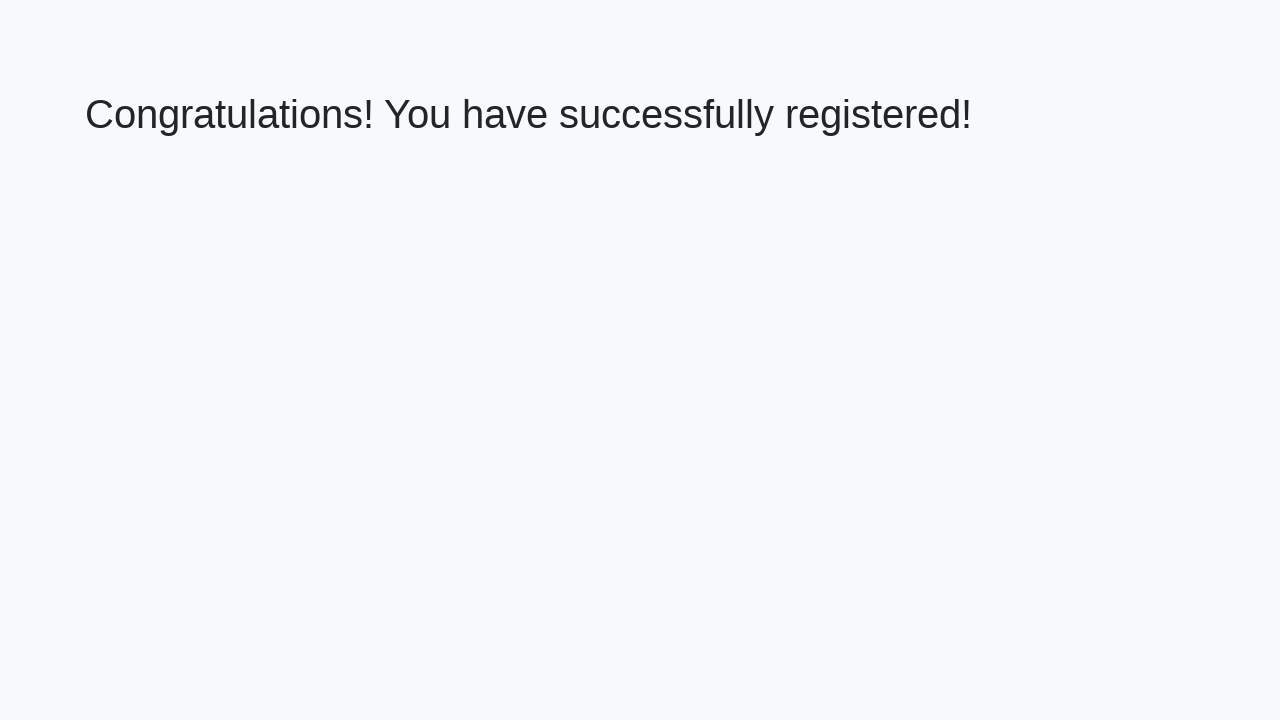

Retrieved success message text
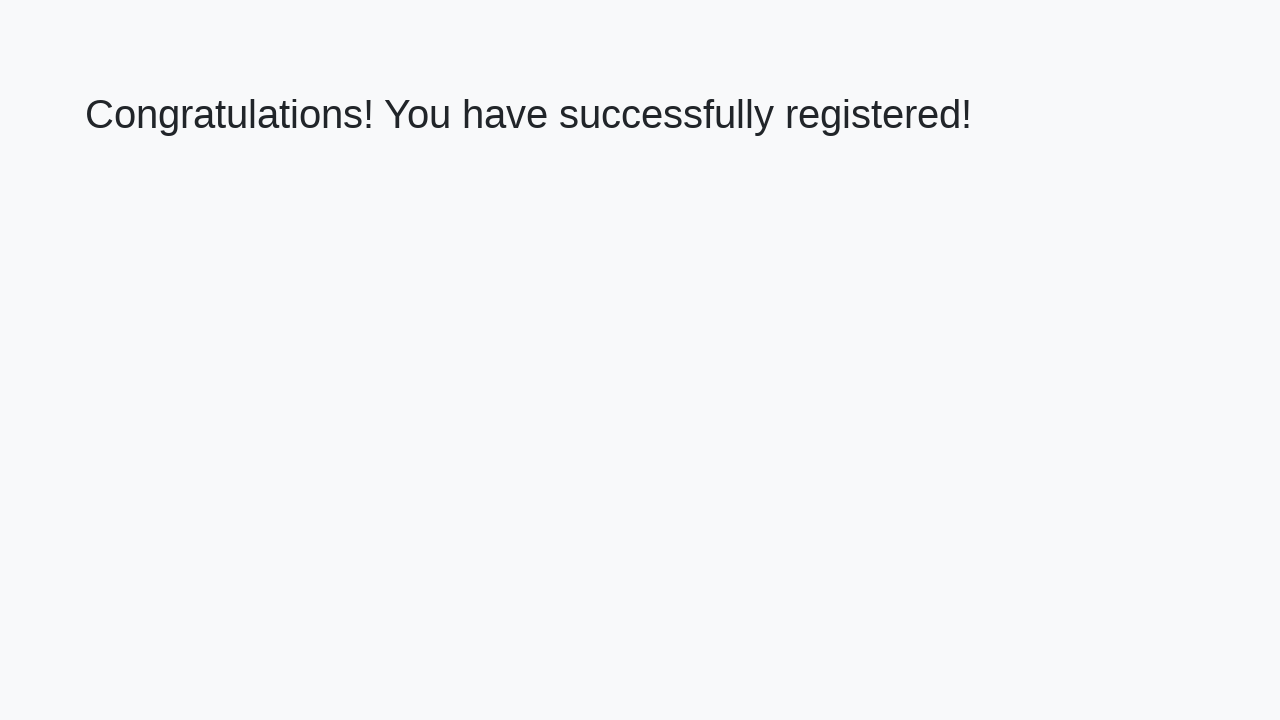

Verified success message: 'Congratulations! You have successfully registered!'
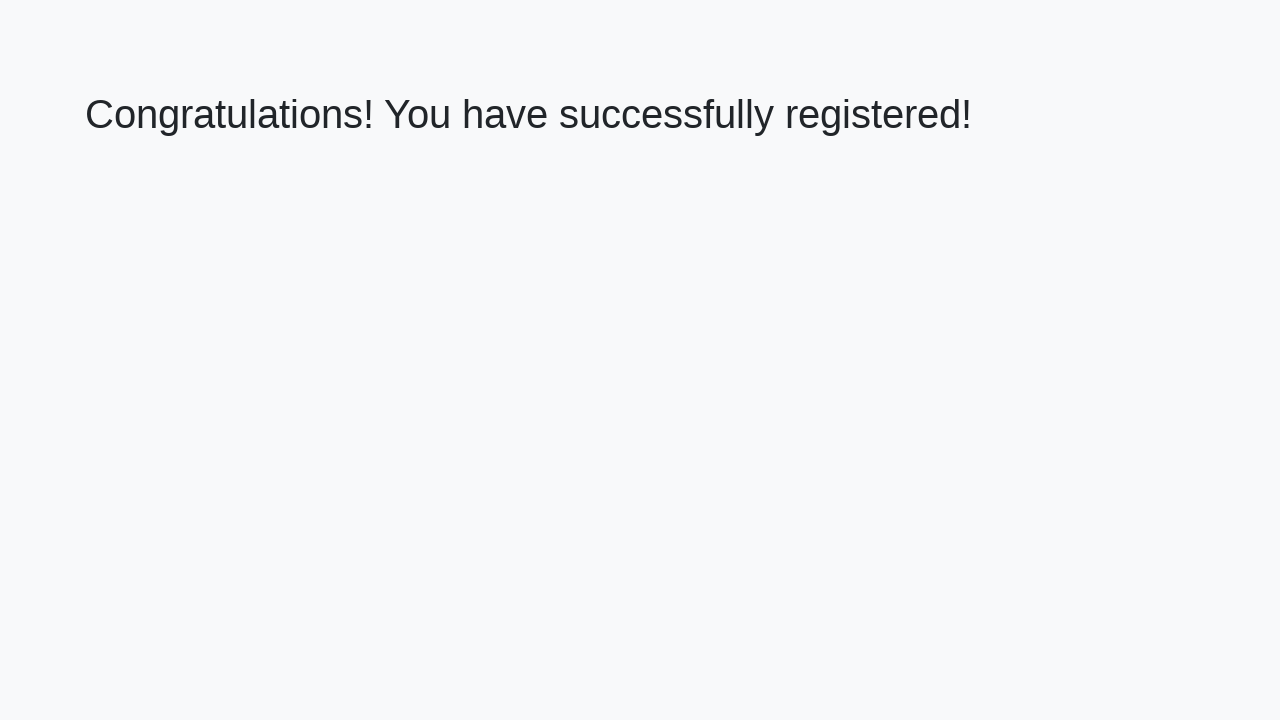

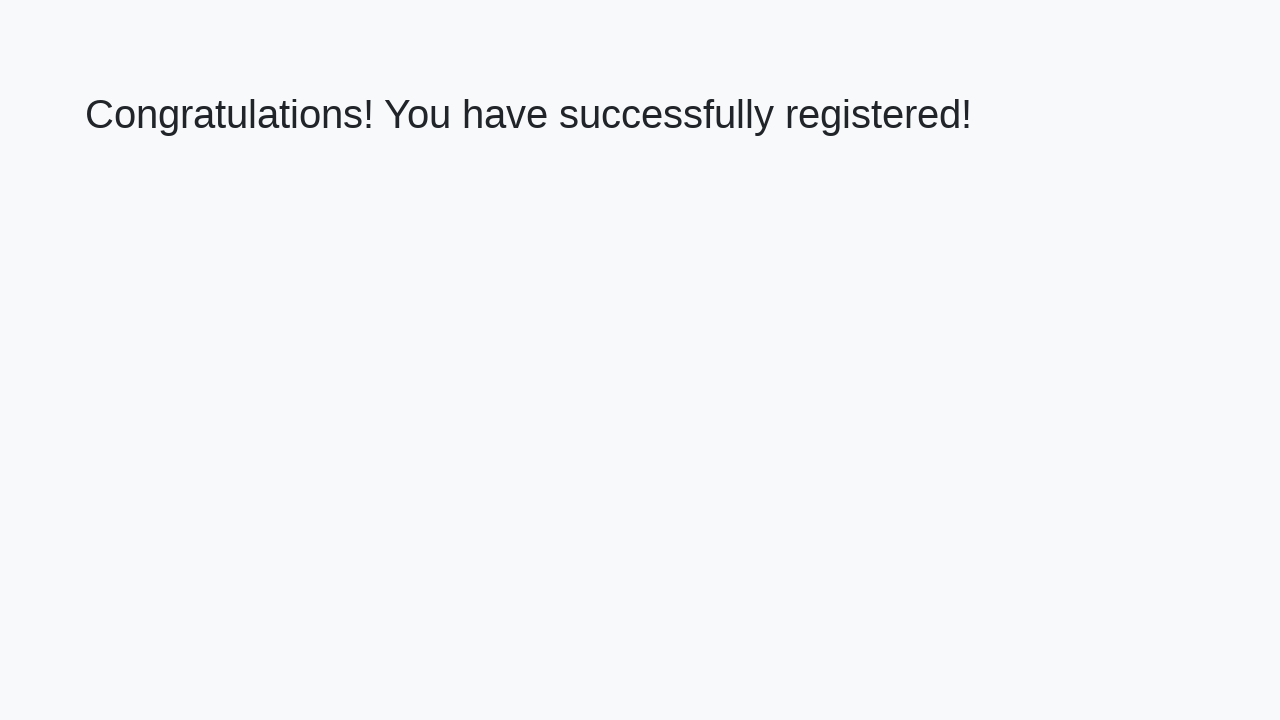